Tests an e-commerce flow by searching for products, incrementing quantity, adding items to cart, proceeding to checkout, and placing an order

Starting URL: https://rahulshettyacademy.com/seleniumPractise/#/

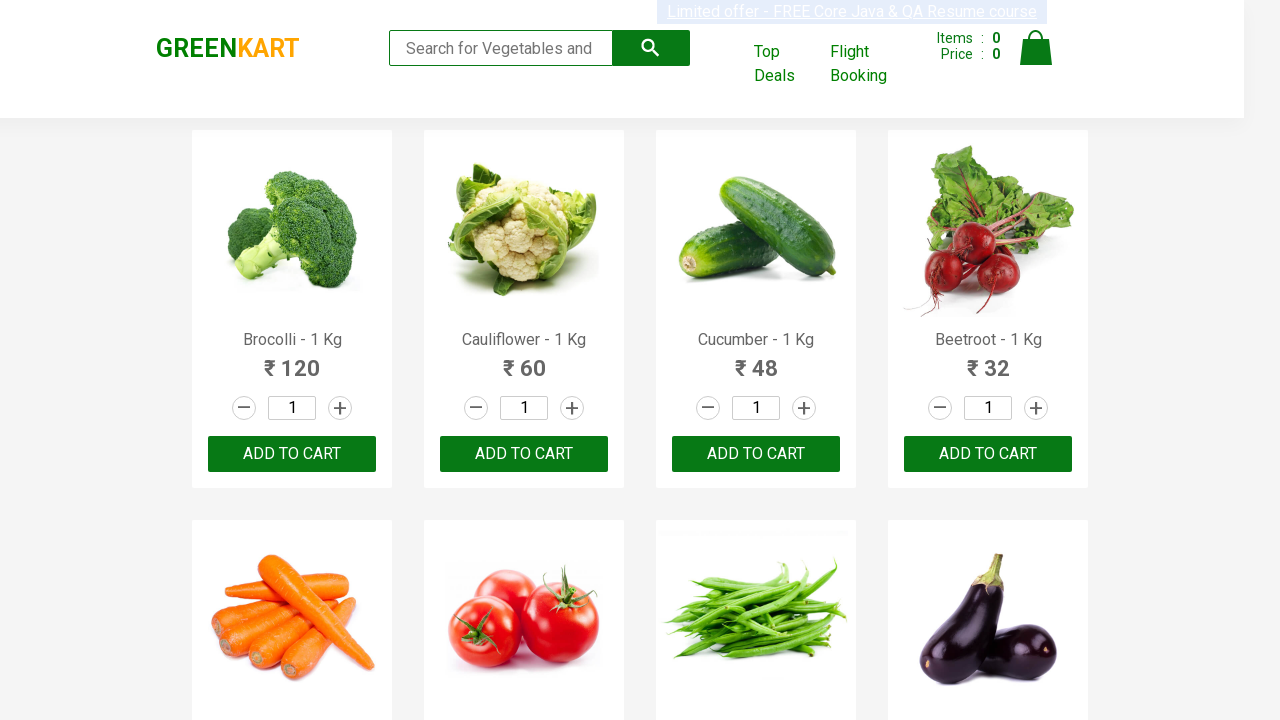

Filled search field with 'ca' to find products on input.search-keyword
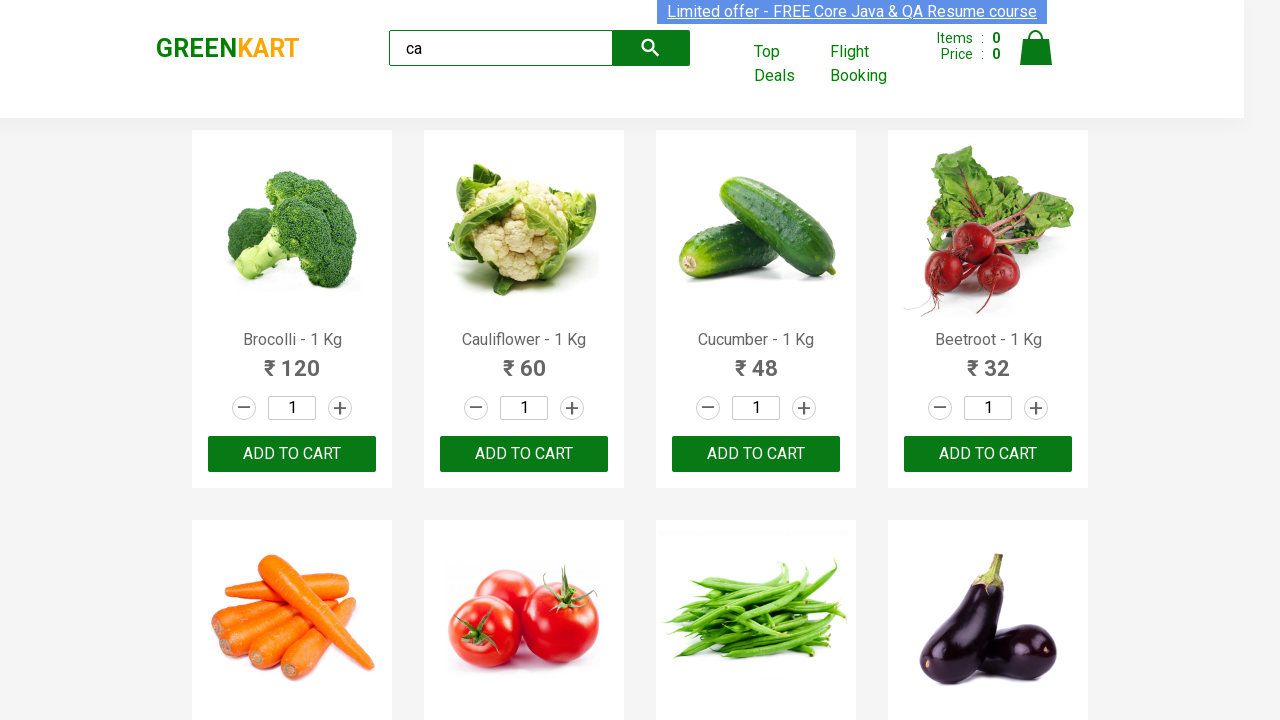

Waited for search results to load
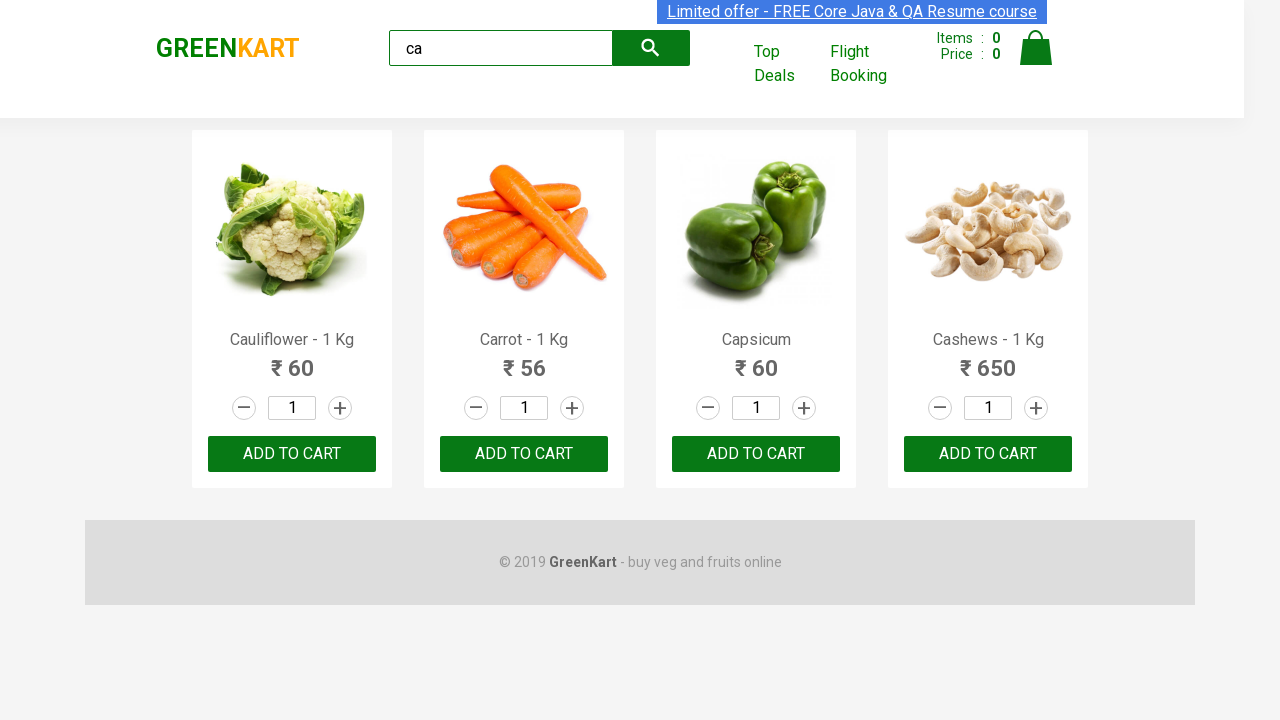

Retrieved all product elements from search results
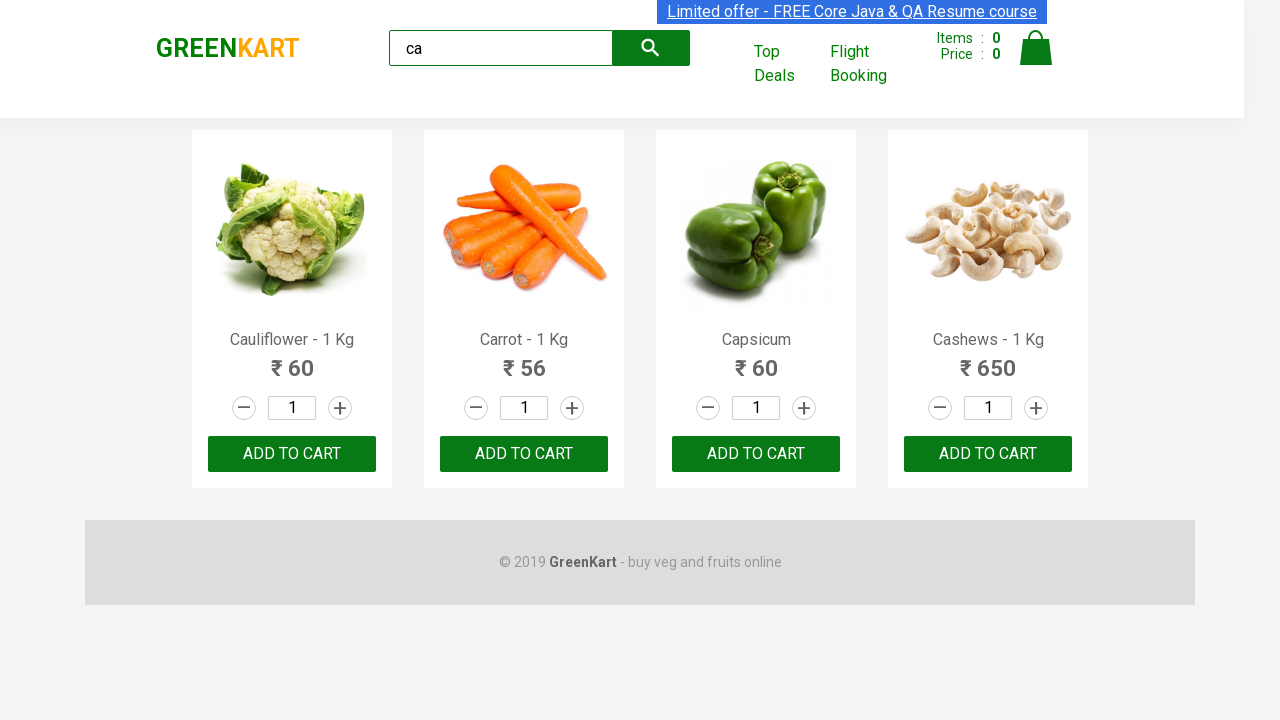

Got product name: Cauliflower - 1 Kg
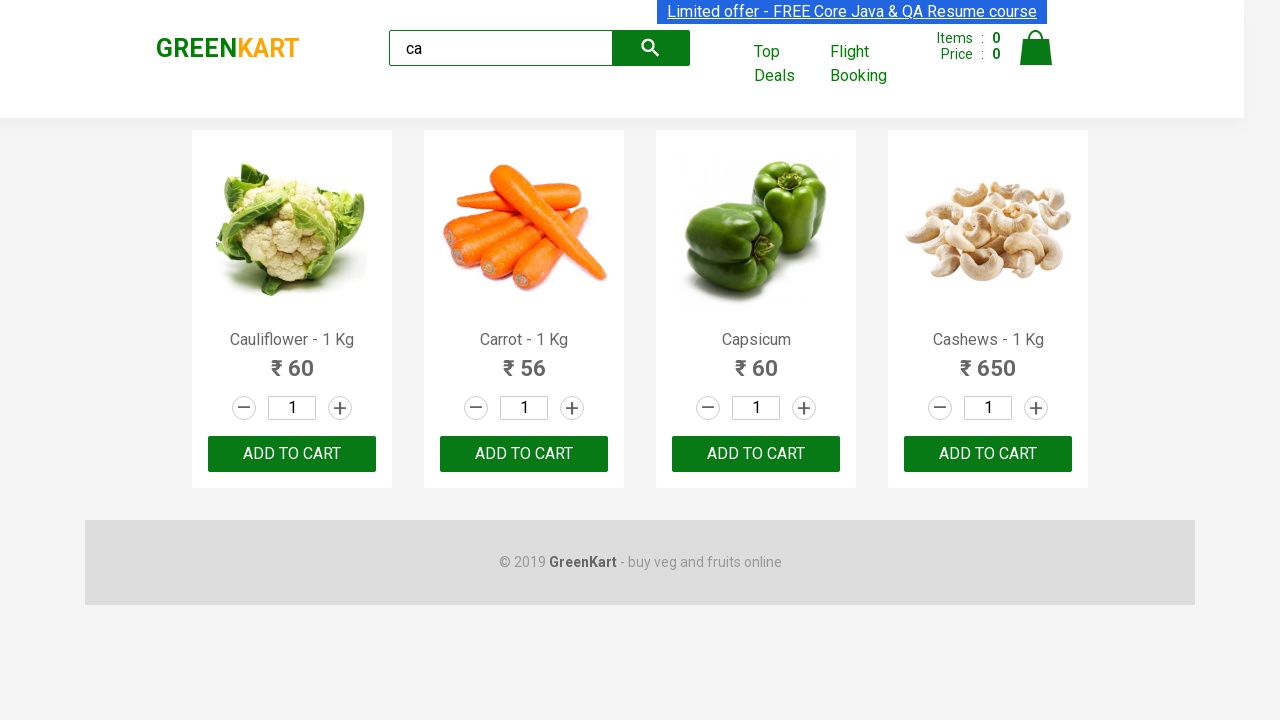

Got product name: Carrot - 1 Kg
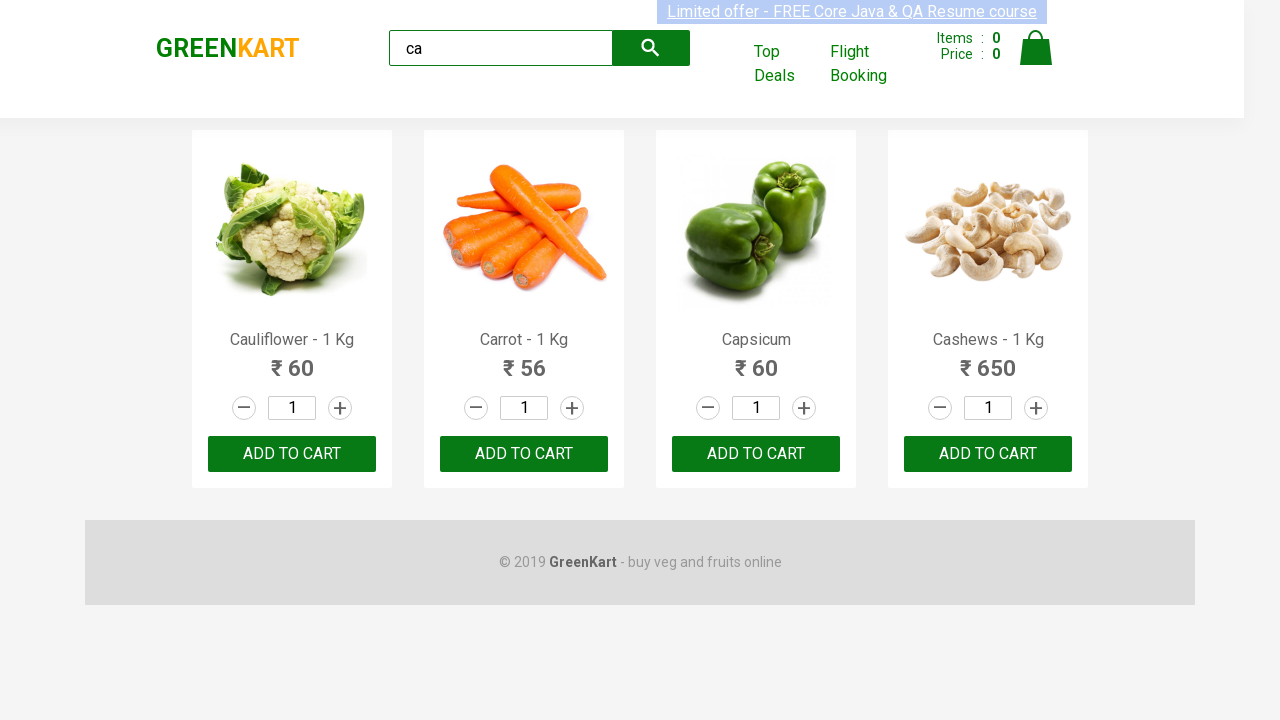

Incremented quantity for Carrot - 1 Kg at (572, 408) on .products .product >> nth=1 >> .increment
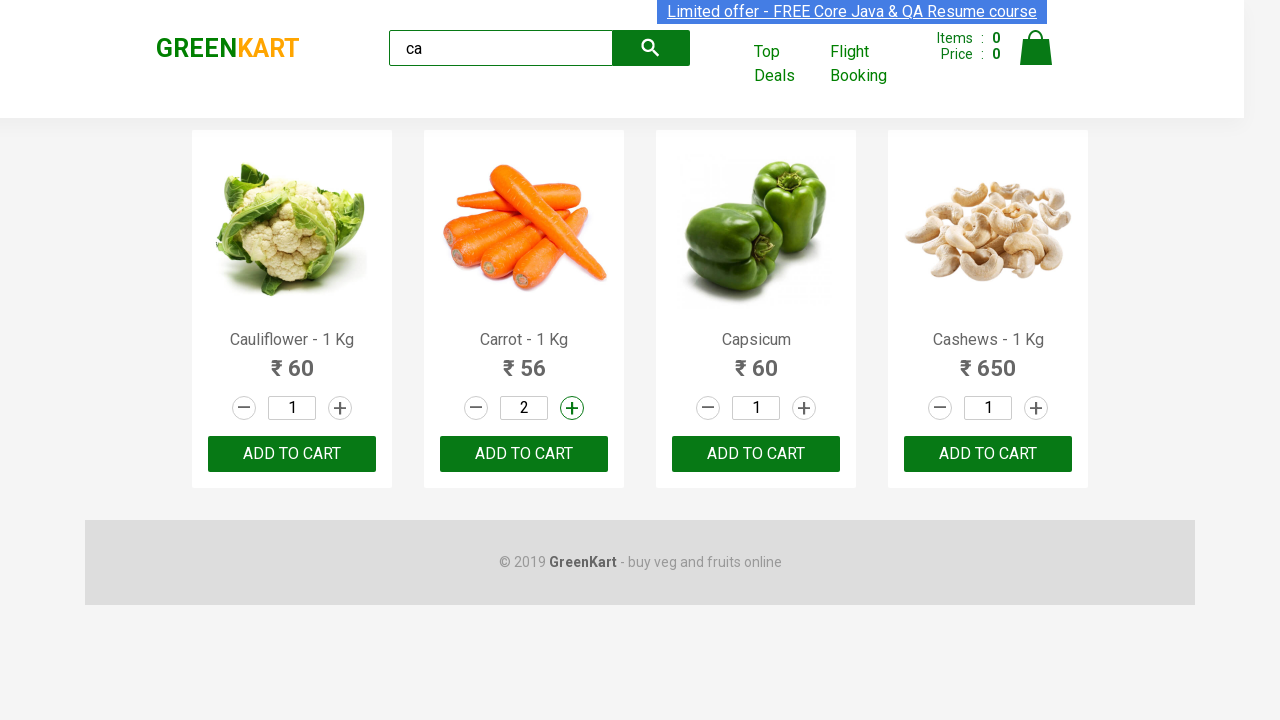

Added Carrot - 1 Kg to cart at (524, 454) on .products .product >> nth=1 >> text=ADD TO CART
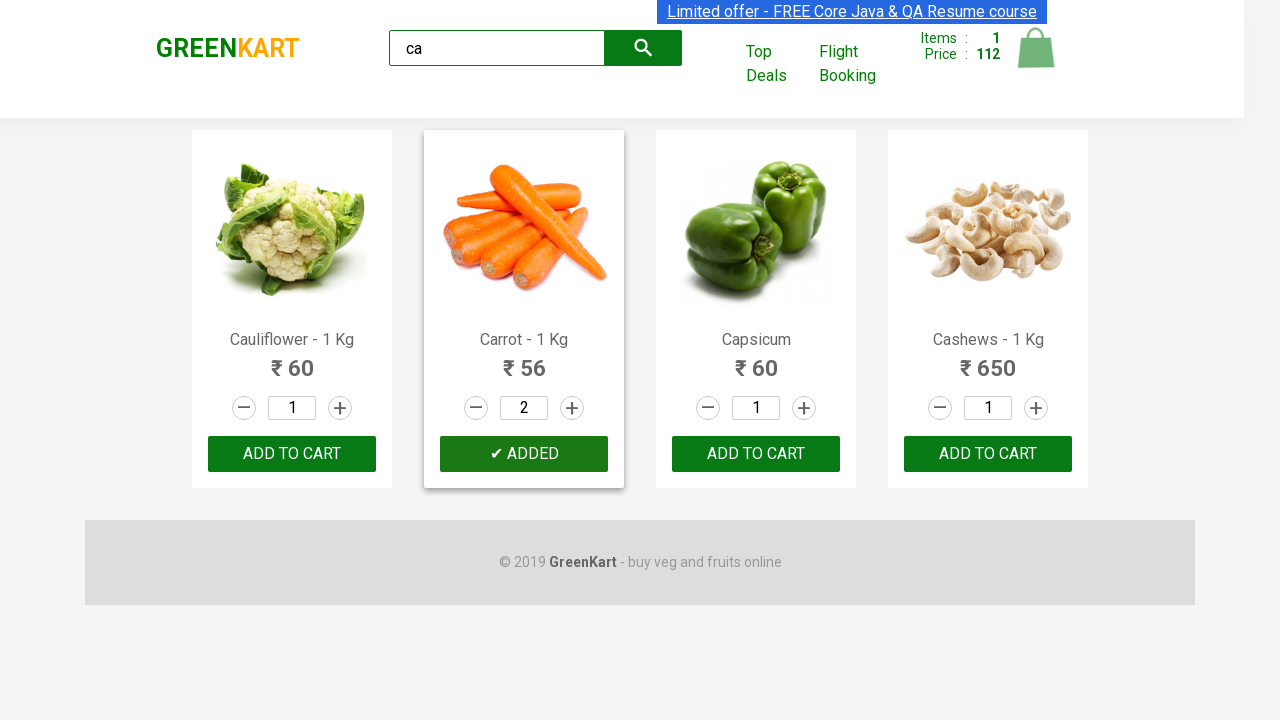

Got product name: Capsicum
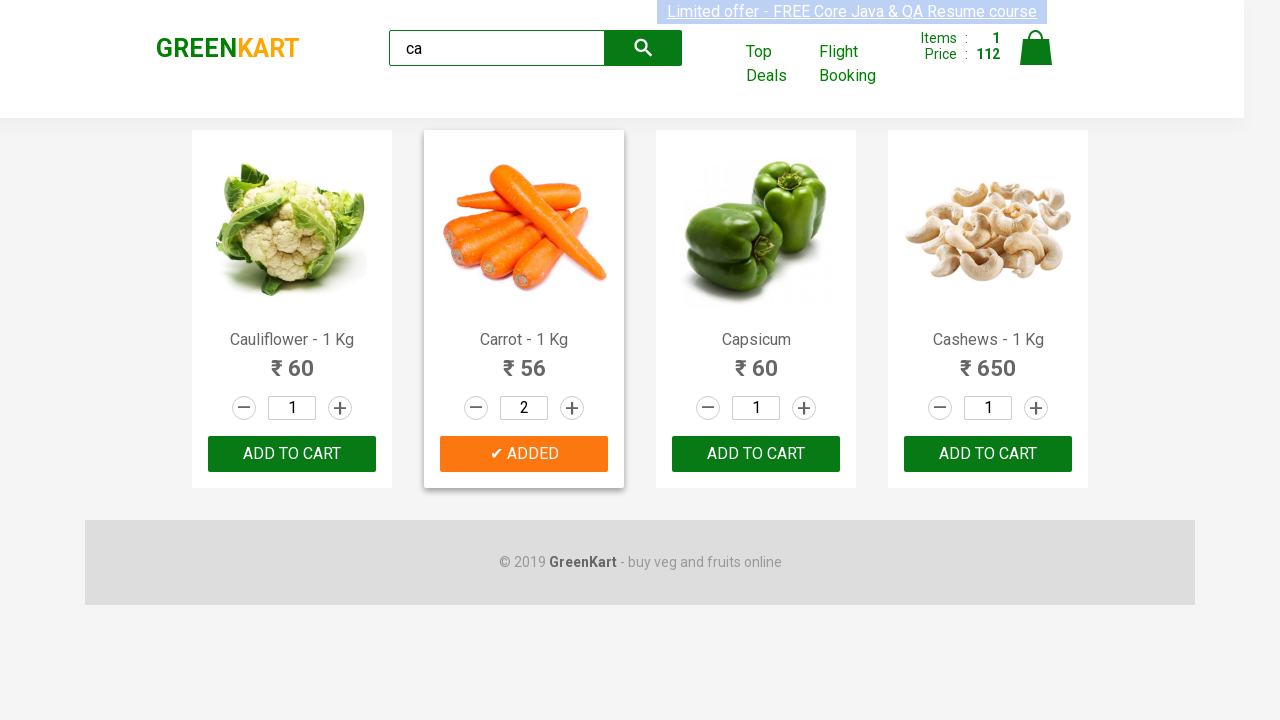

Incremented quantity for Capsicum at (804, 408) on .products .product >> nth=2 >> .increment
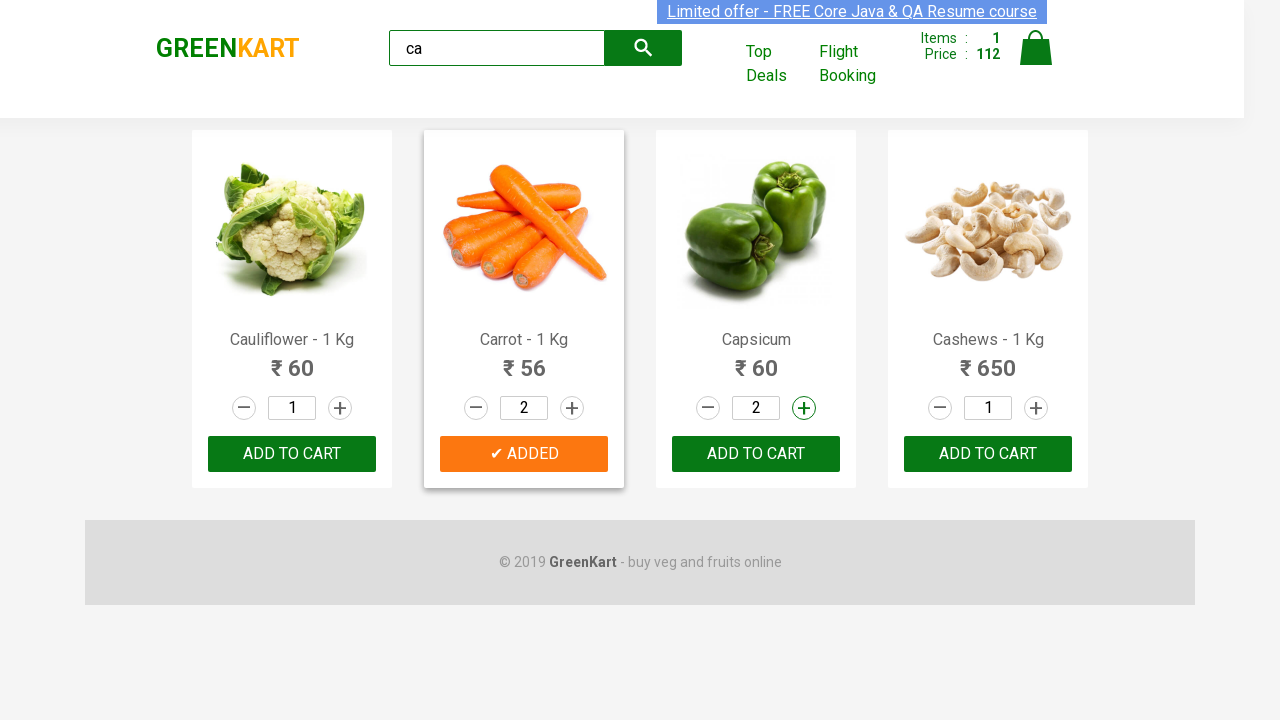

Added Capsicum to cart at (756, 454) on .products .product >> nth=2 >> text=ADD TO CART
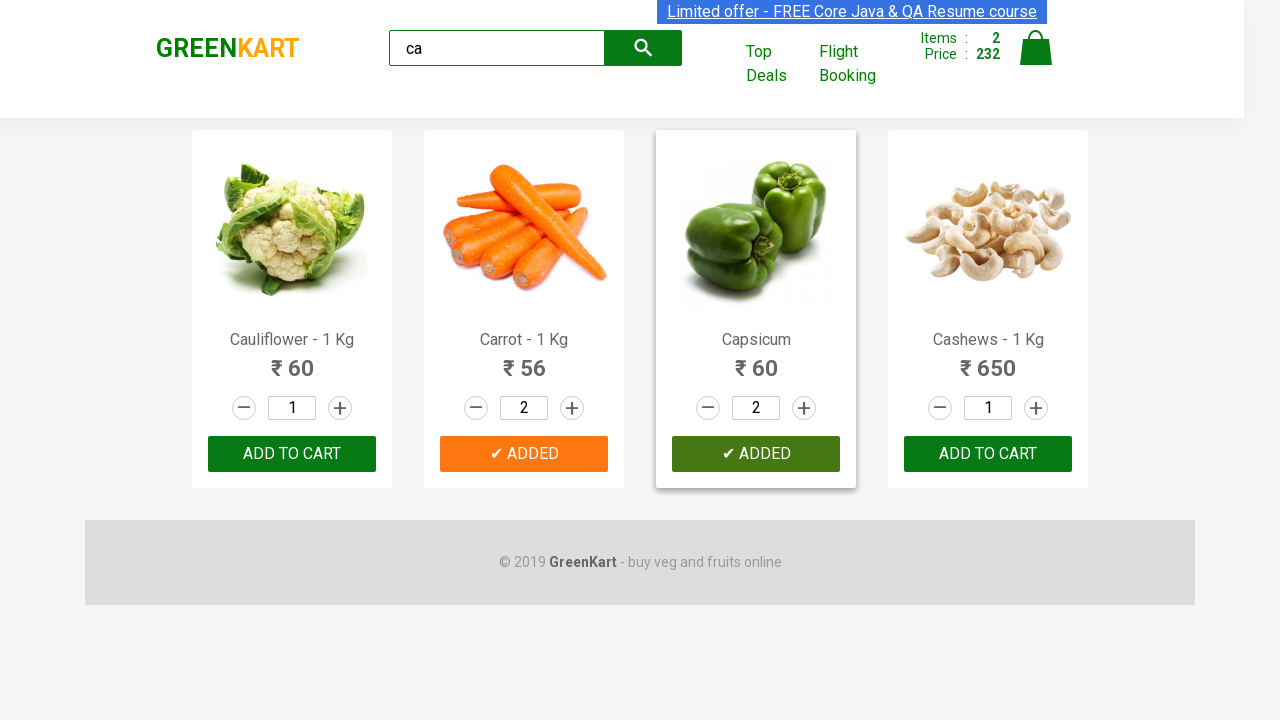

Got product name: Cashews - 1 Kg
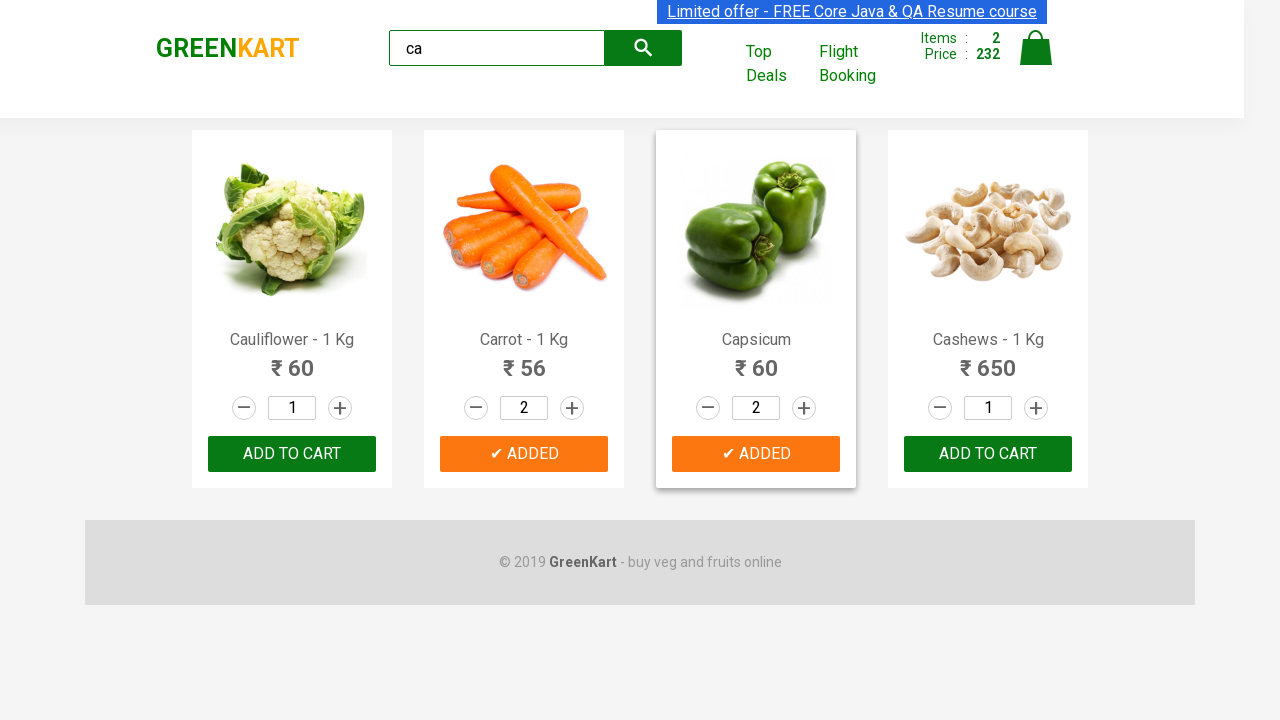

Clicked on cart icon to view cart at (1036, 59) on .cart-icon
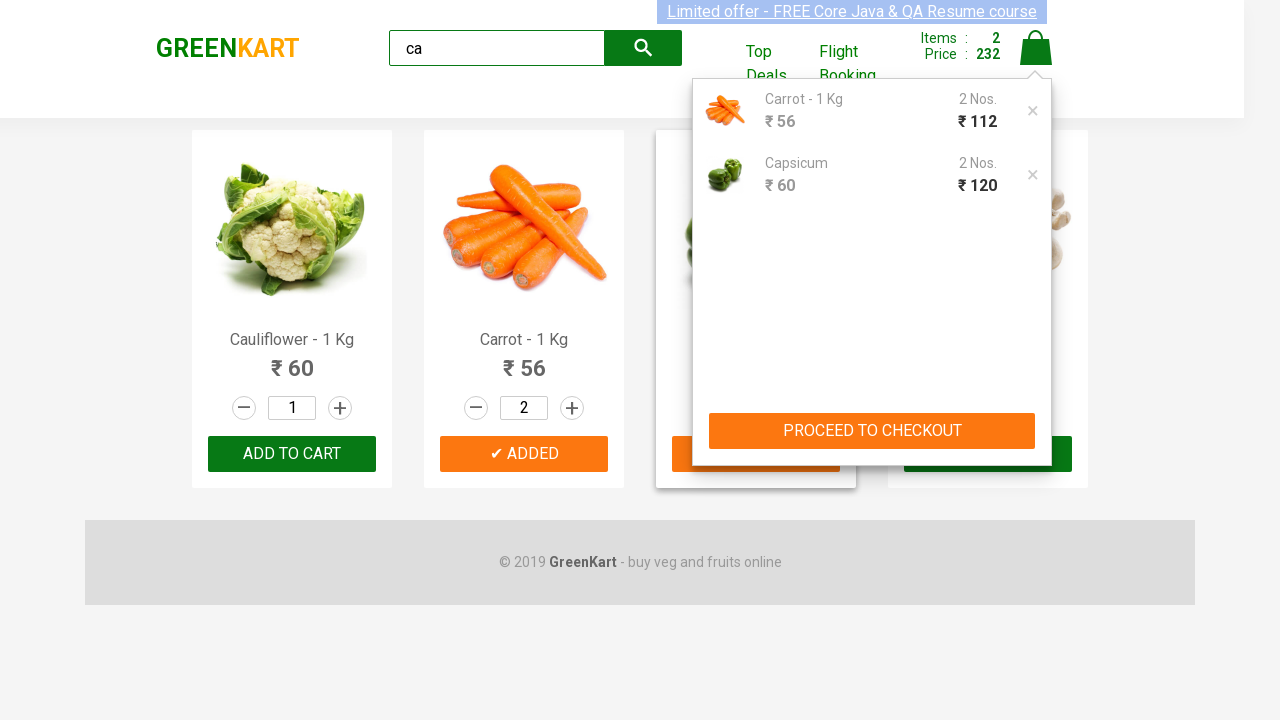

Clicked PROCEED TO CHECKOUT button at (872, 431) on button:has-text('PROCEED TO CHECKOUT')
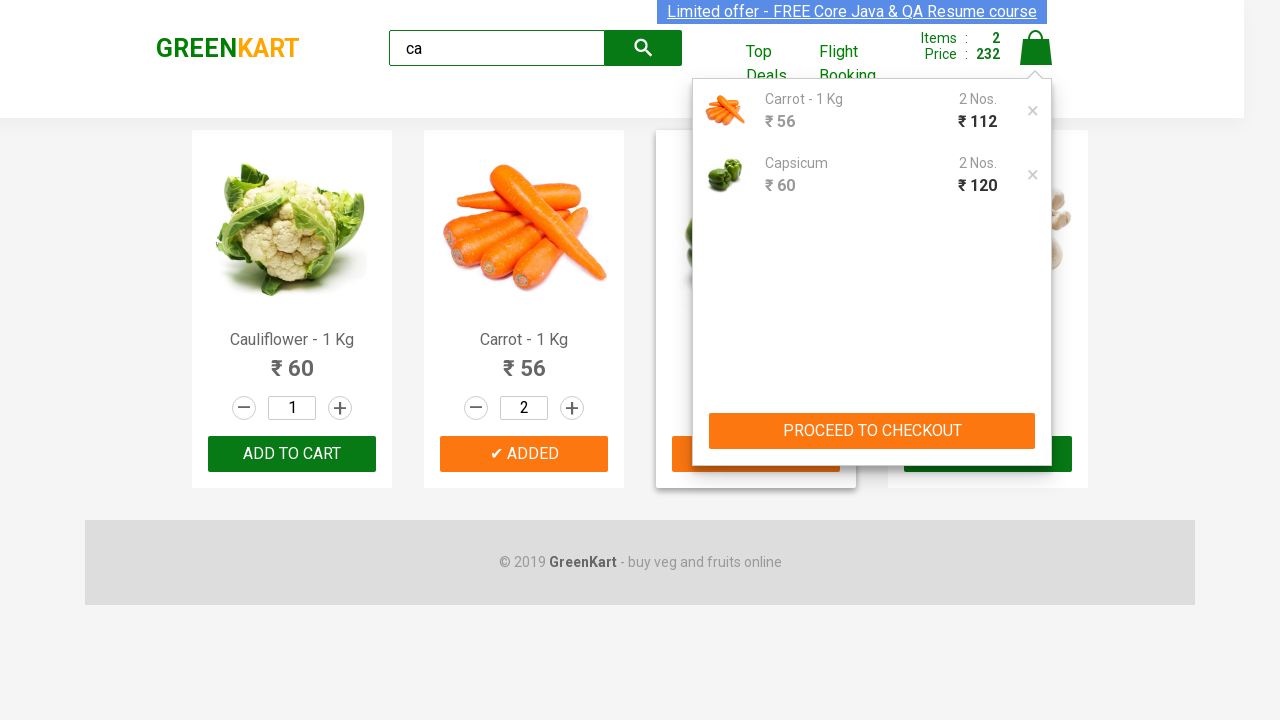

Verified navigation to checkout/cart page
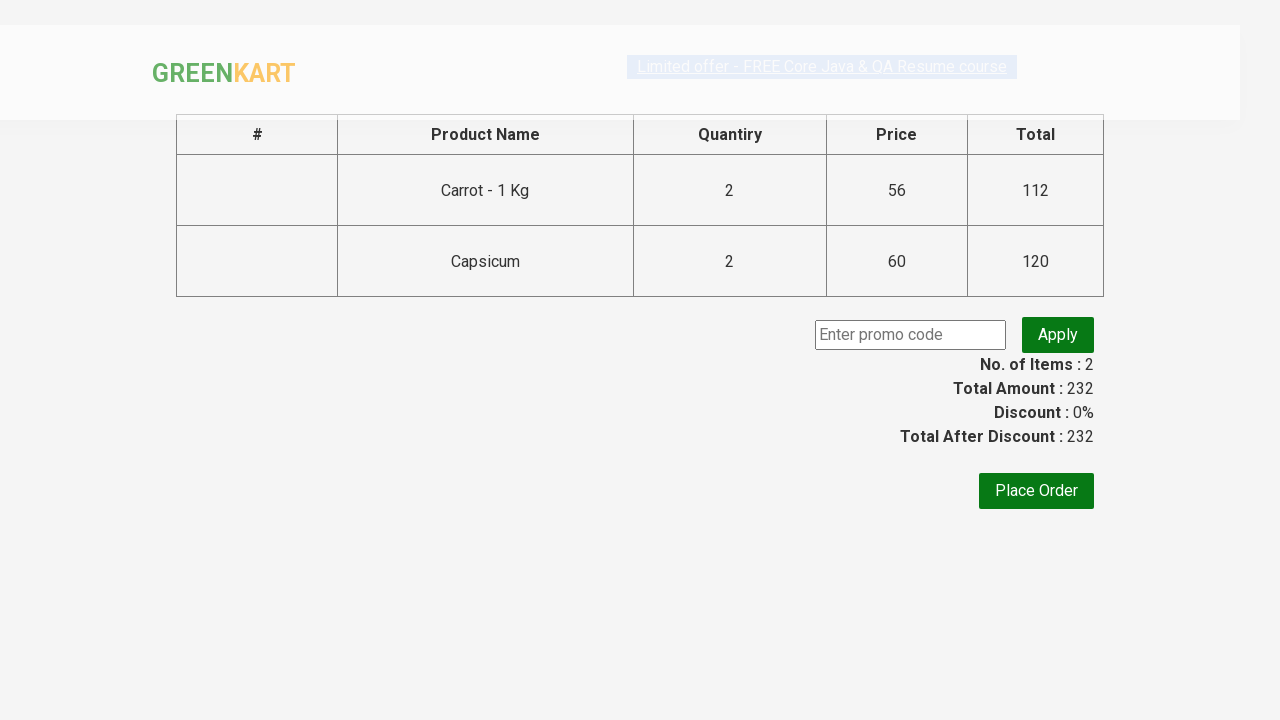

Clicked Place Order button to complete purchase at (1036, 491) on button:has-text('Place Order')
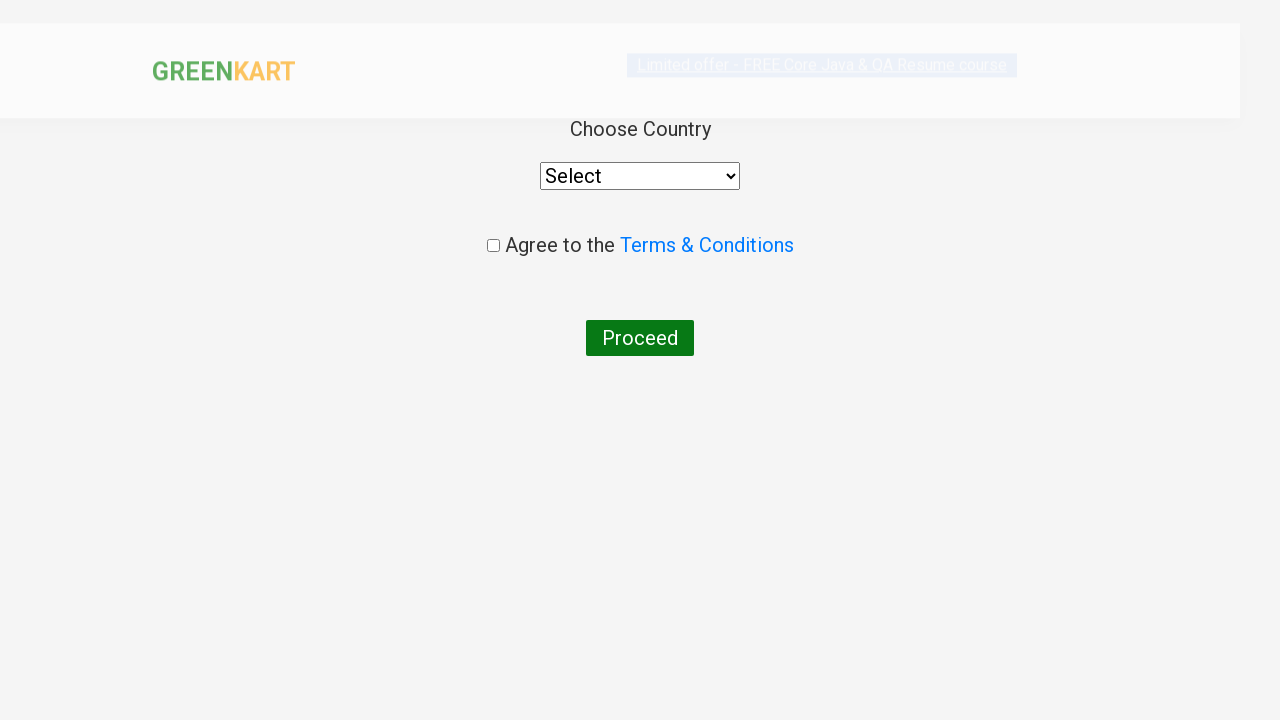

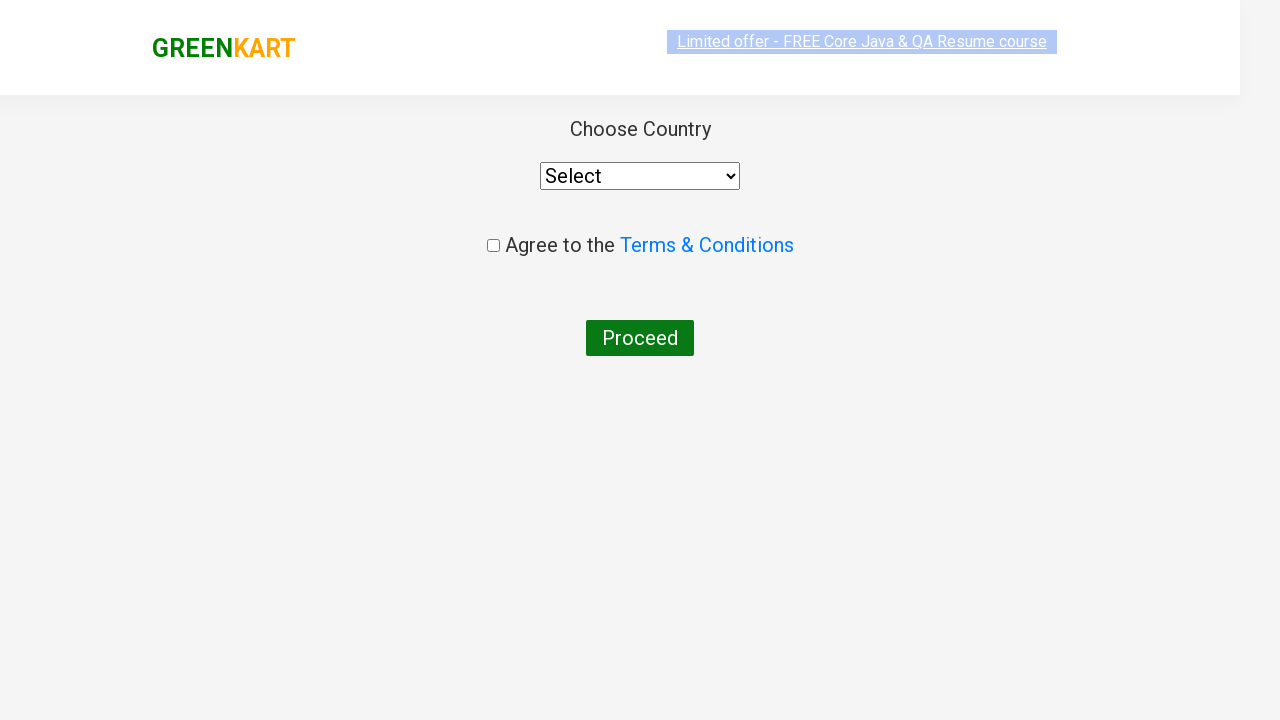